Tests that browser back button works correctly with todo filters

Starting URL: https://demo.playwright.dev/todomvc

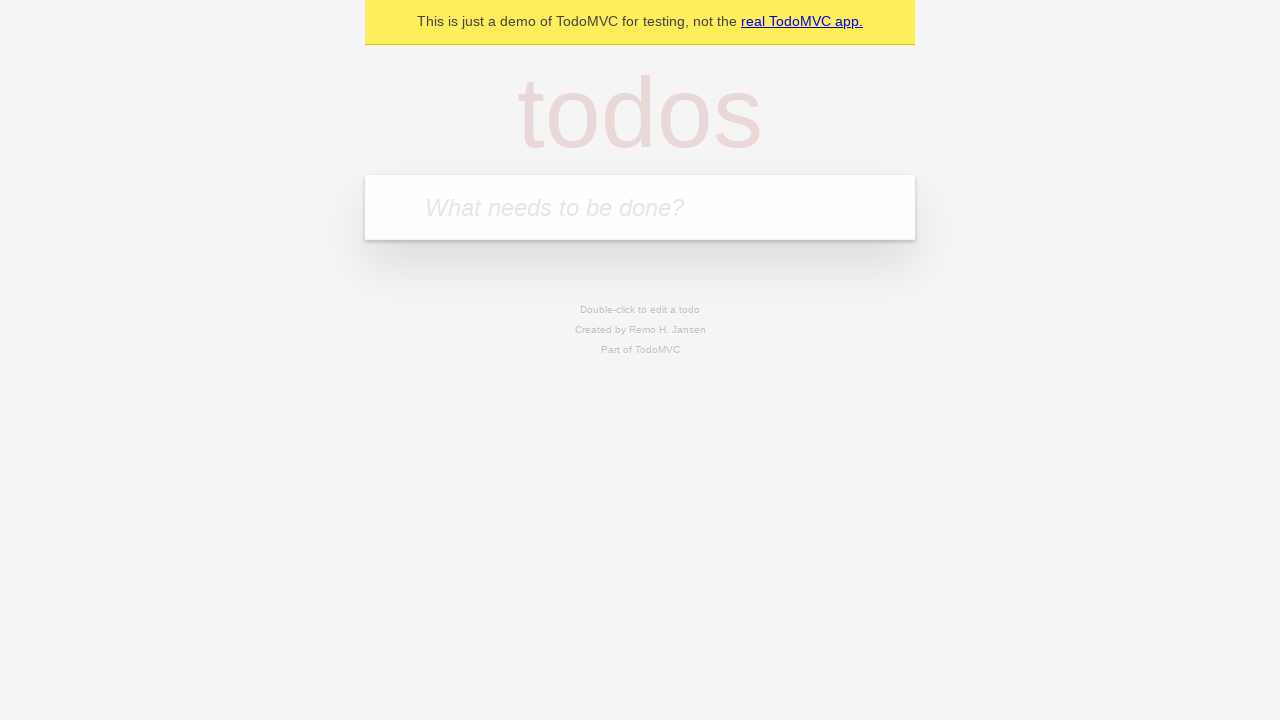

Filled todo input with 'buy some cheese' on internal:attr=[placeholder="What needs to be done?"i]
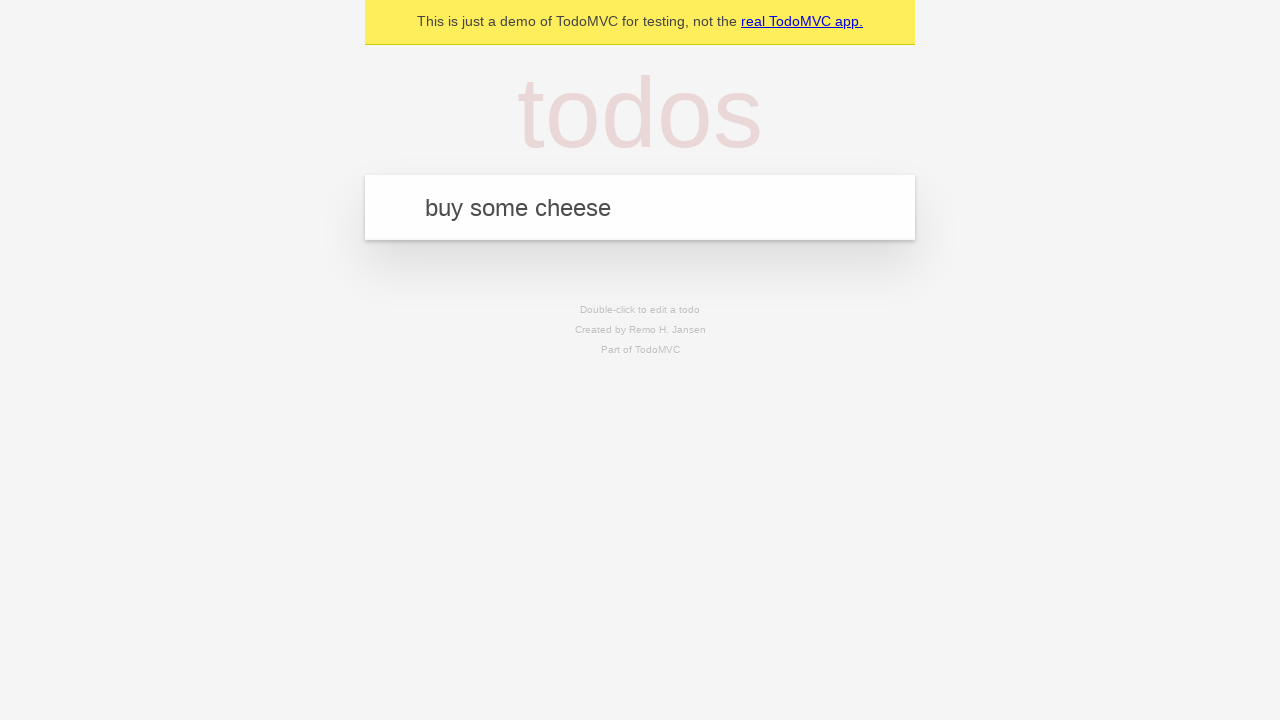

Pressed Enter to add first todo on internal:attr=[placeholder="What needs to be done?"i]
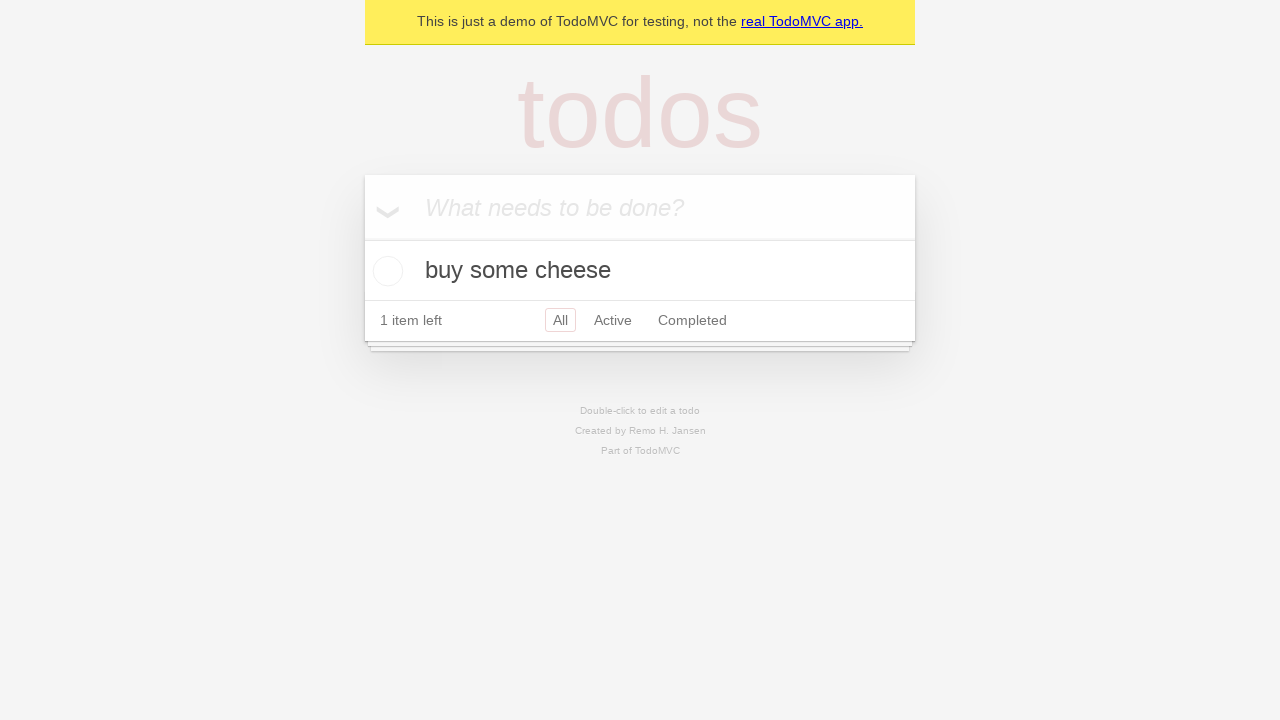

Filled todo input with 'feed the cat' on internal:attr=[placeholder="What needs to be done?"i]
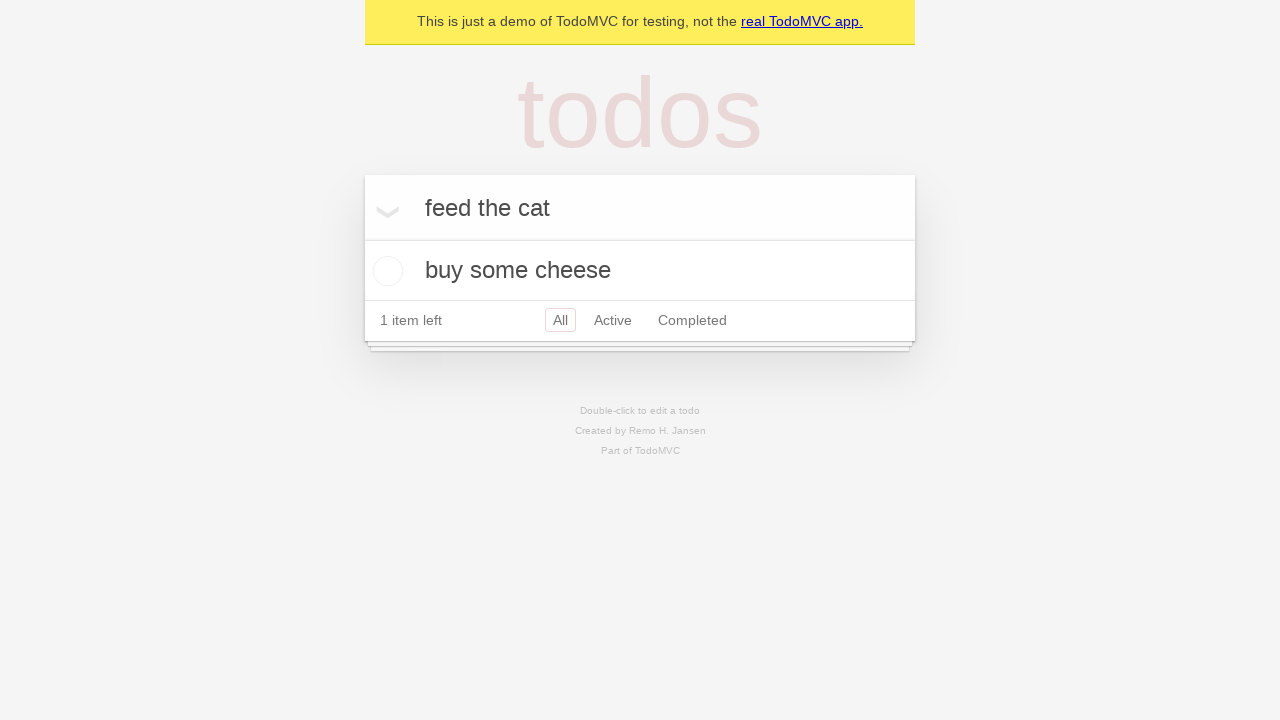

Pressed Enter to add second todo on internal:attr=[placeholder="What needs to be done?"i]
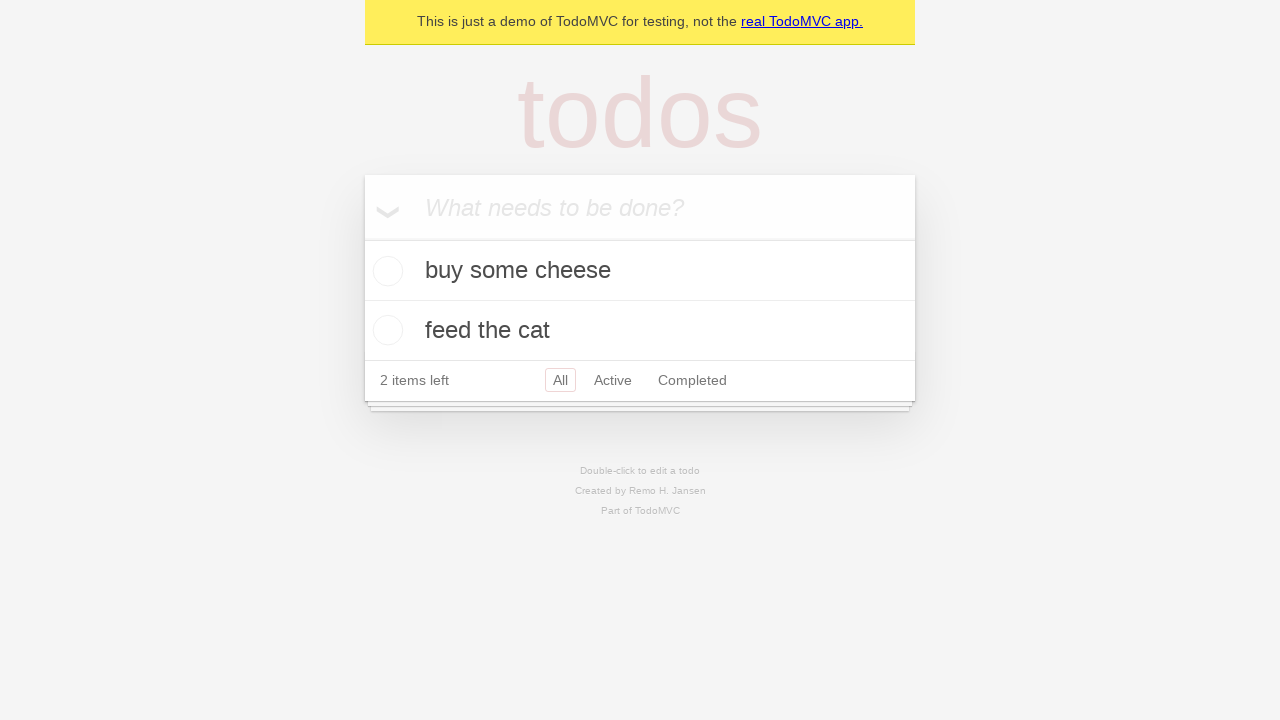

Filled todo input with 'book a doctors appointment' on internal:attr=[placeholder="What needs to be done?"i]
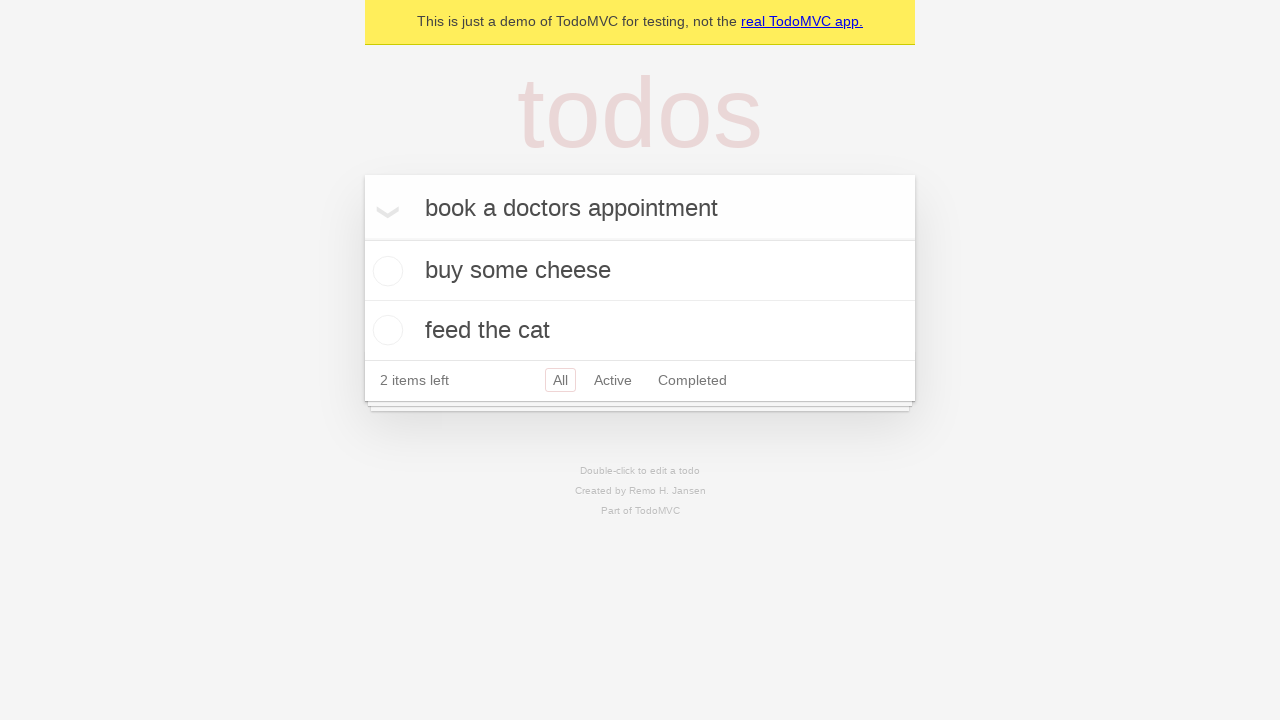

Pressed Enter to add third todo on internal:attr=[placeholder="What needs to be done?"i]
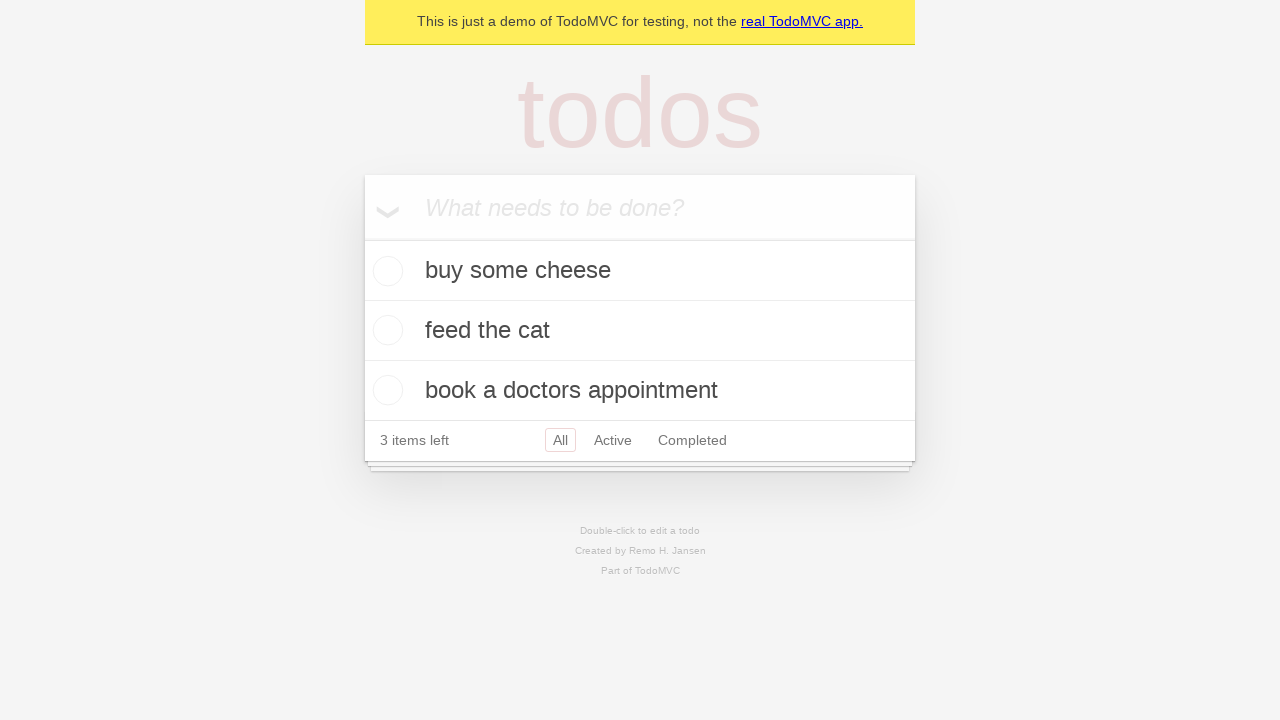

Waited for all 3 todos to be rendered
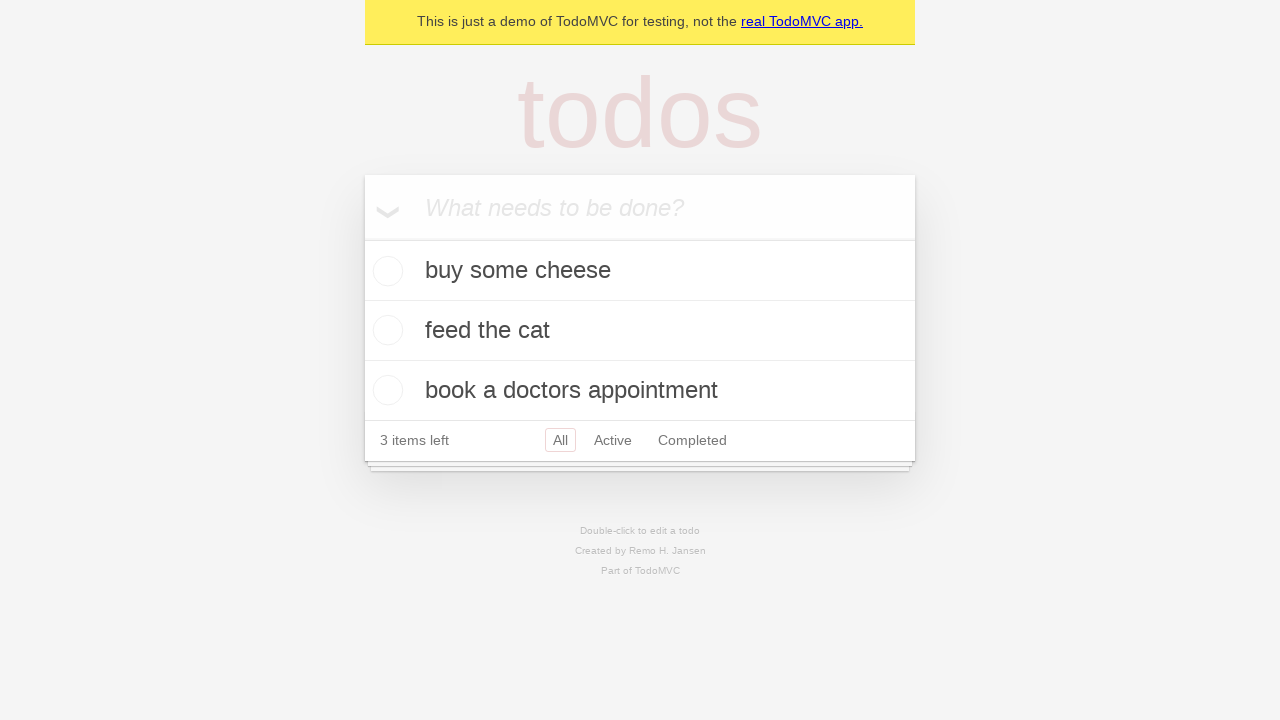

Checked the second todo ('feed the cat') at (385, 330) on internal:testid=[data-testid="todo-item"s] >> nth=1 >> internal:role=checkbox
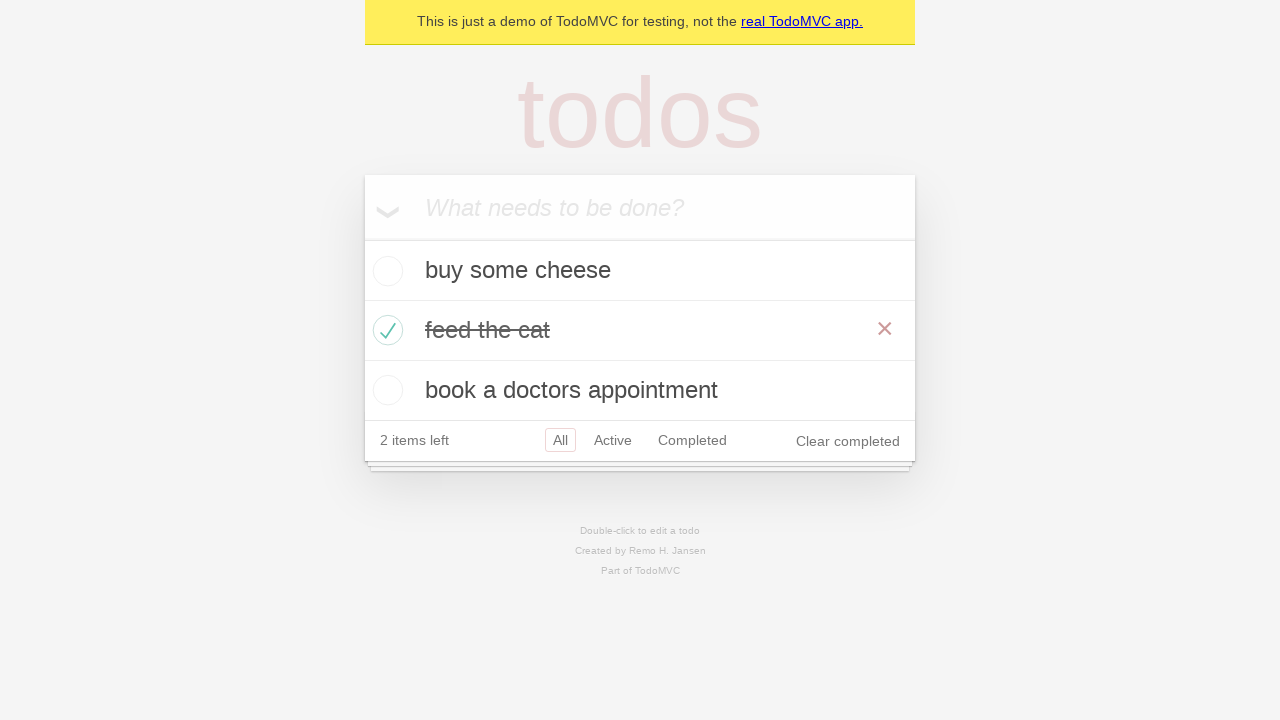

Clicked 'All' filter link at (560, 440) on internal:role=link[name="All"i]
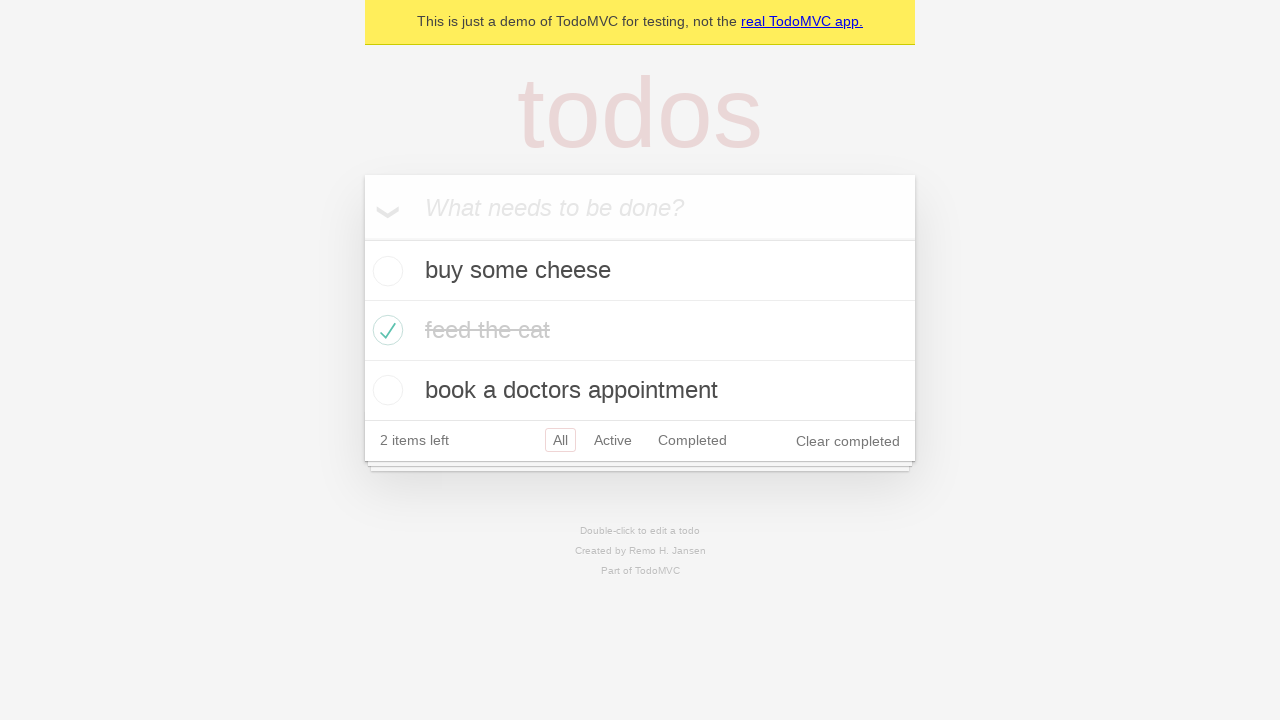

Clicked 'Active' filter link at (613, 440) on internal:role=link[name="Active"i]
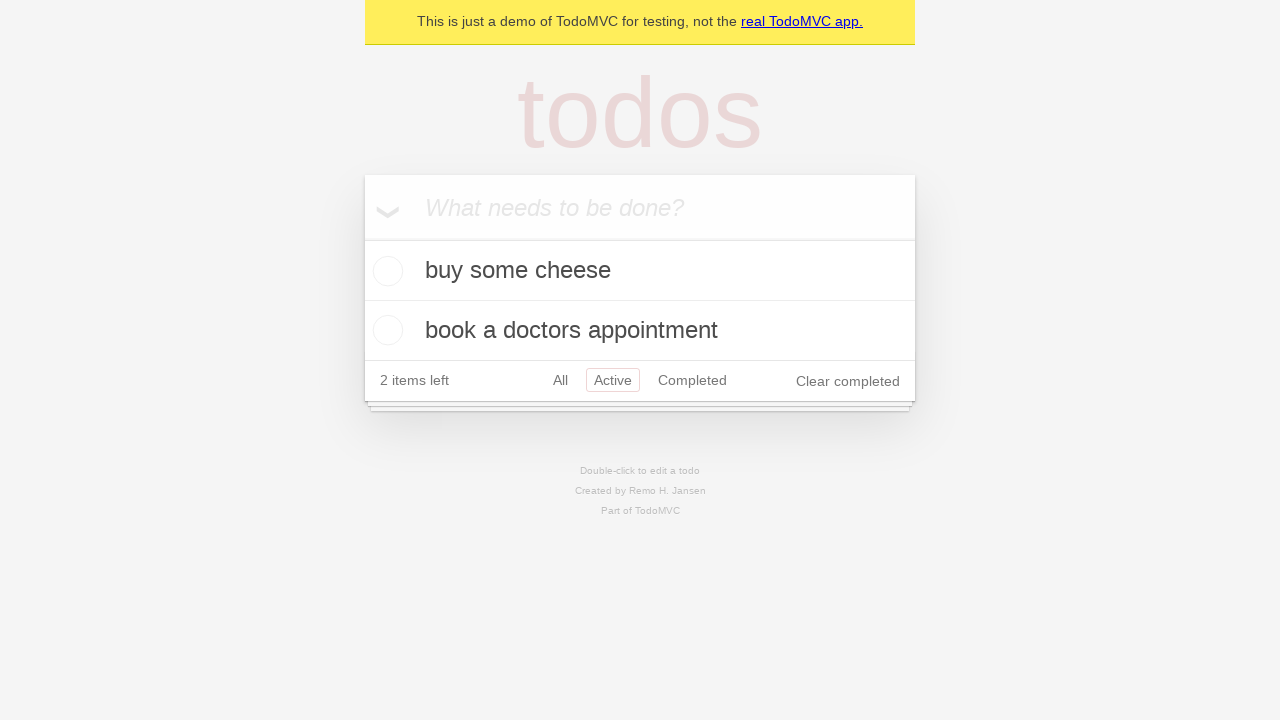

Clicked 'Completed' filter link at (692, 380) on internal:role=link[name="Completed"i]
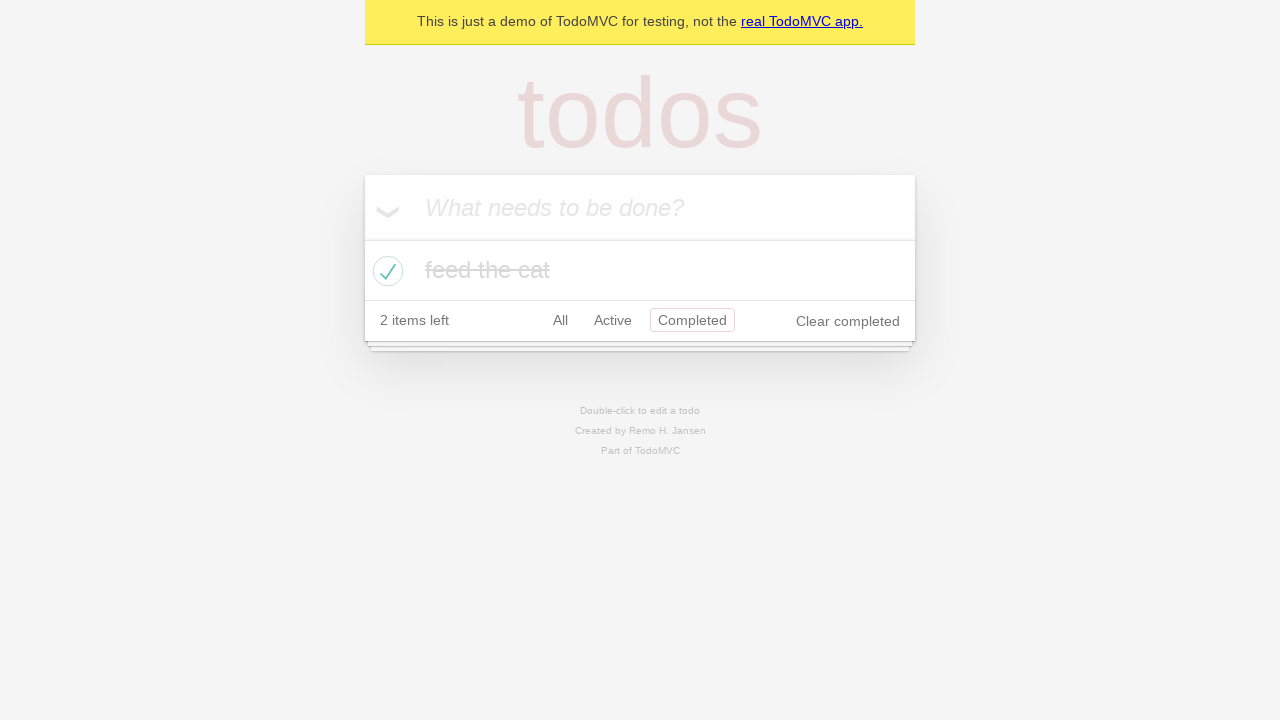

Navigated back from Completed filter
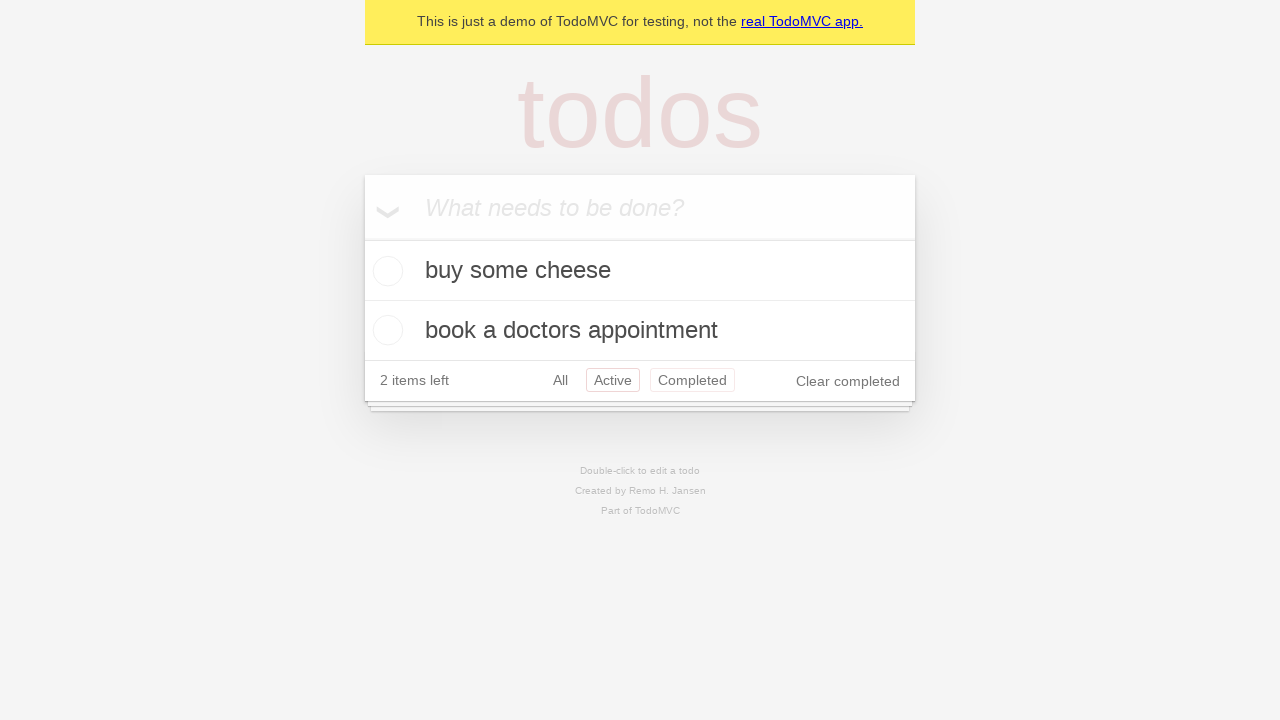

Navigated back from Active filter
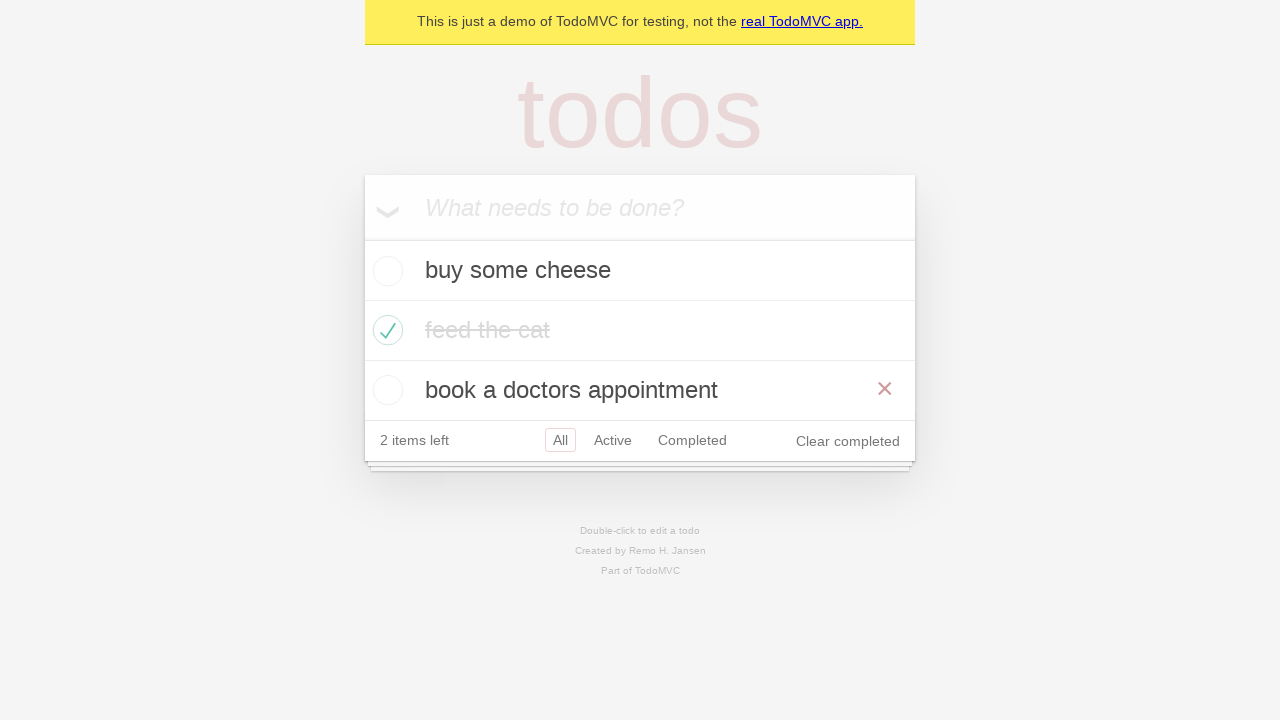

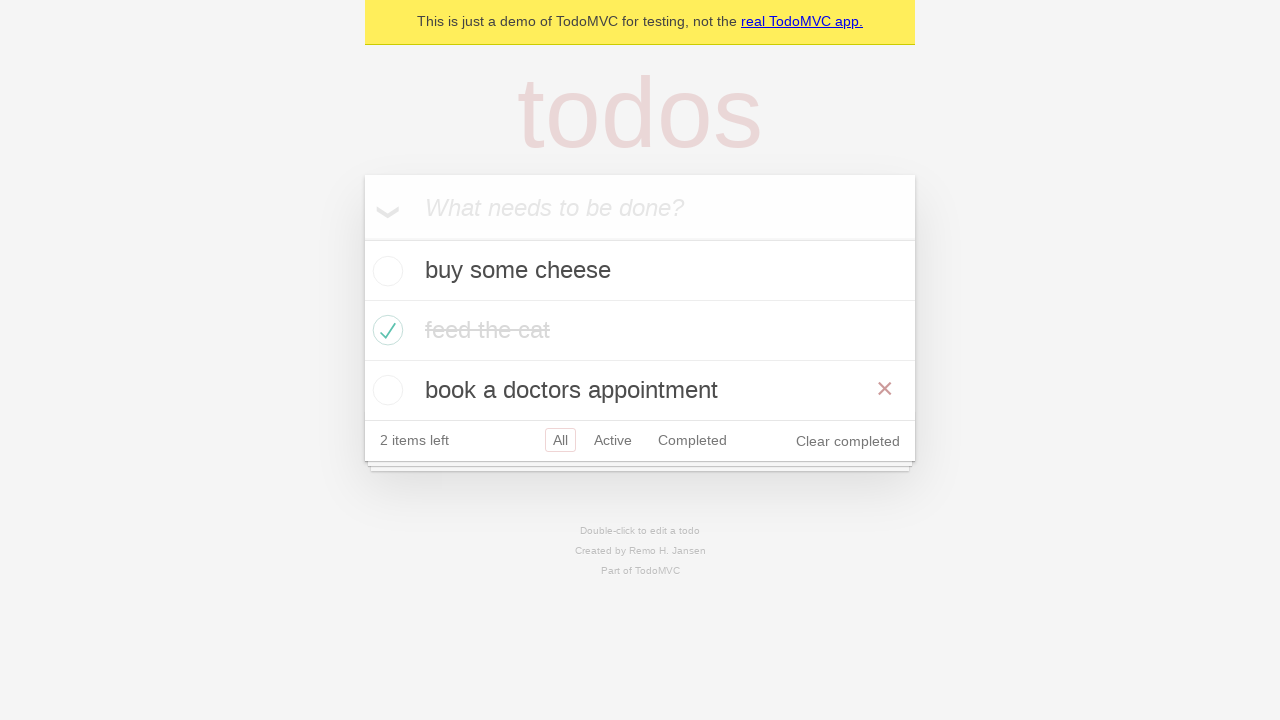